Tests the tax and delivery information display during checkout process by adding items to cart and proceeding through checkout

Starting URL: https://www.saucedemo.com

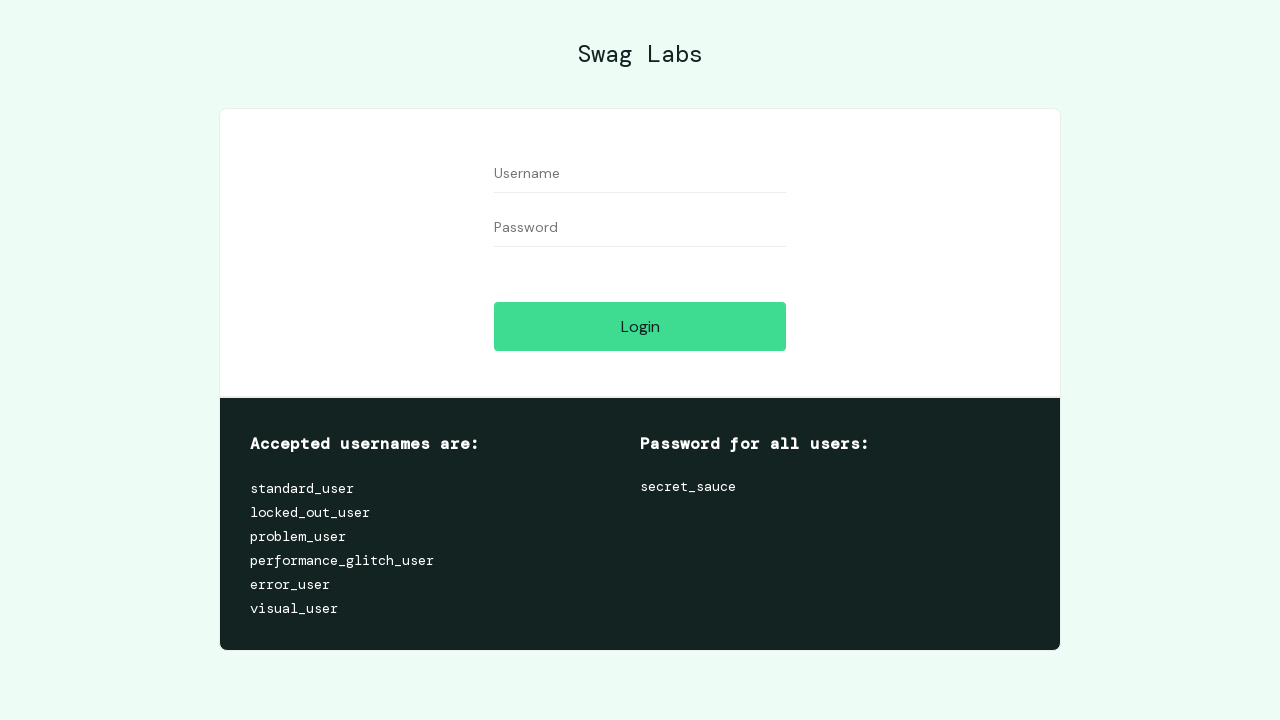

Login form loaded and user-name field is visible
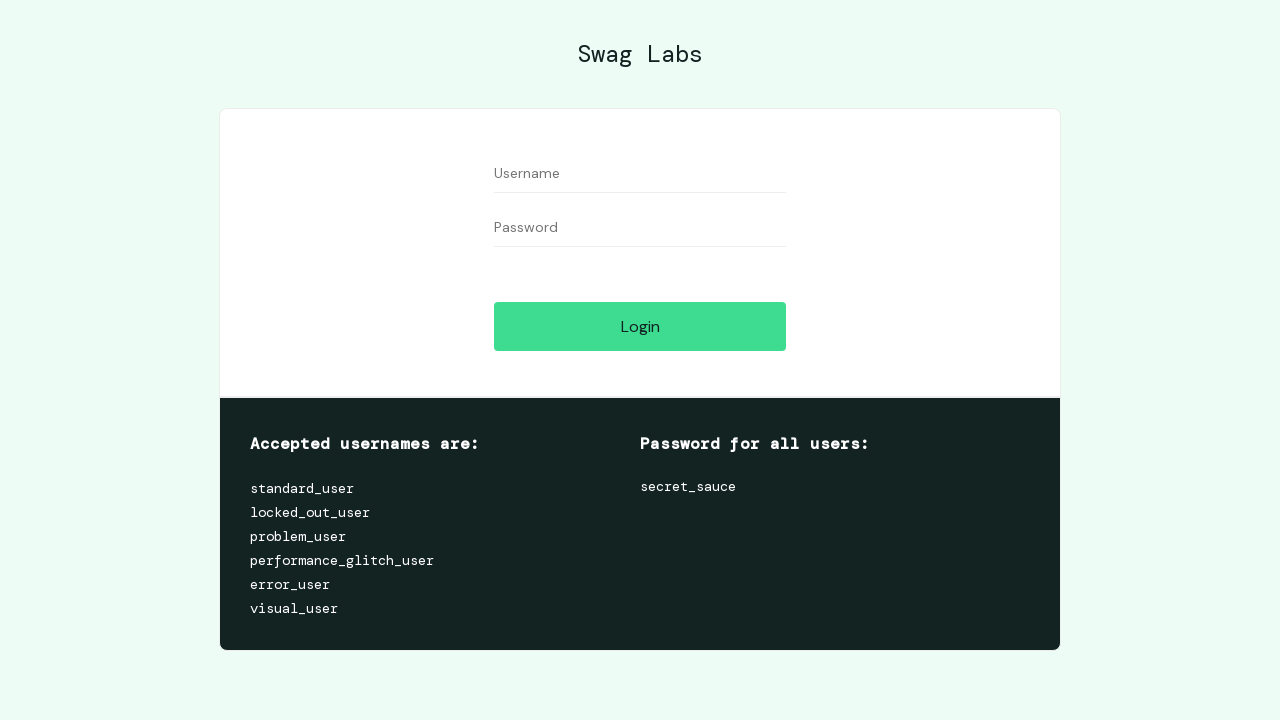

Filled username field with 'standard_user' on #user-name
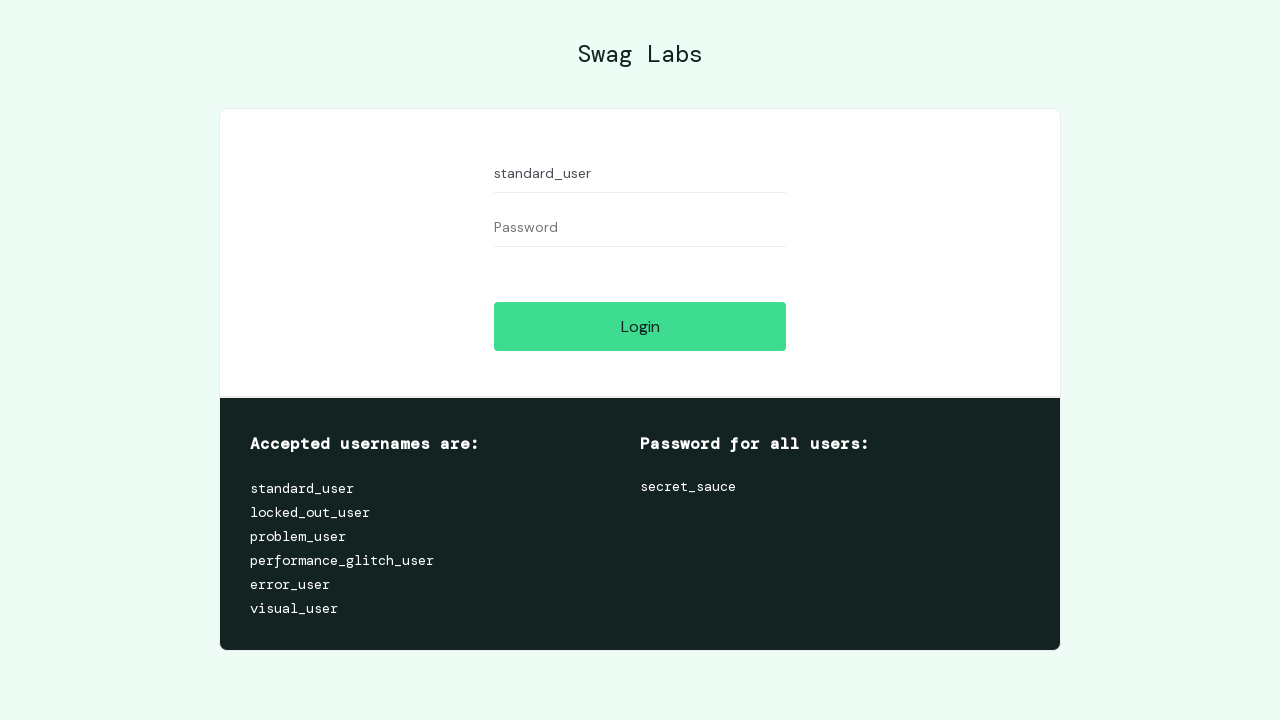

Filled password field with 'secret_sauce' on #password
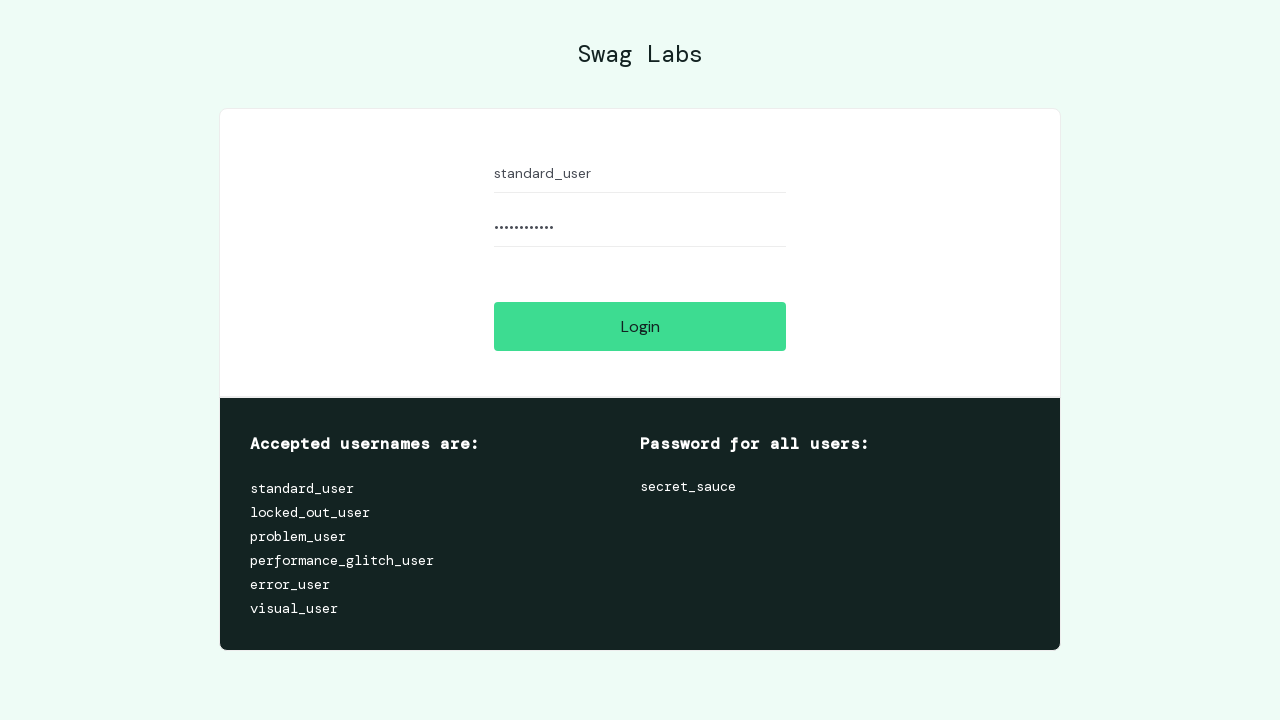

Clicked login button at (640, 326) on #login-button
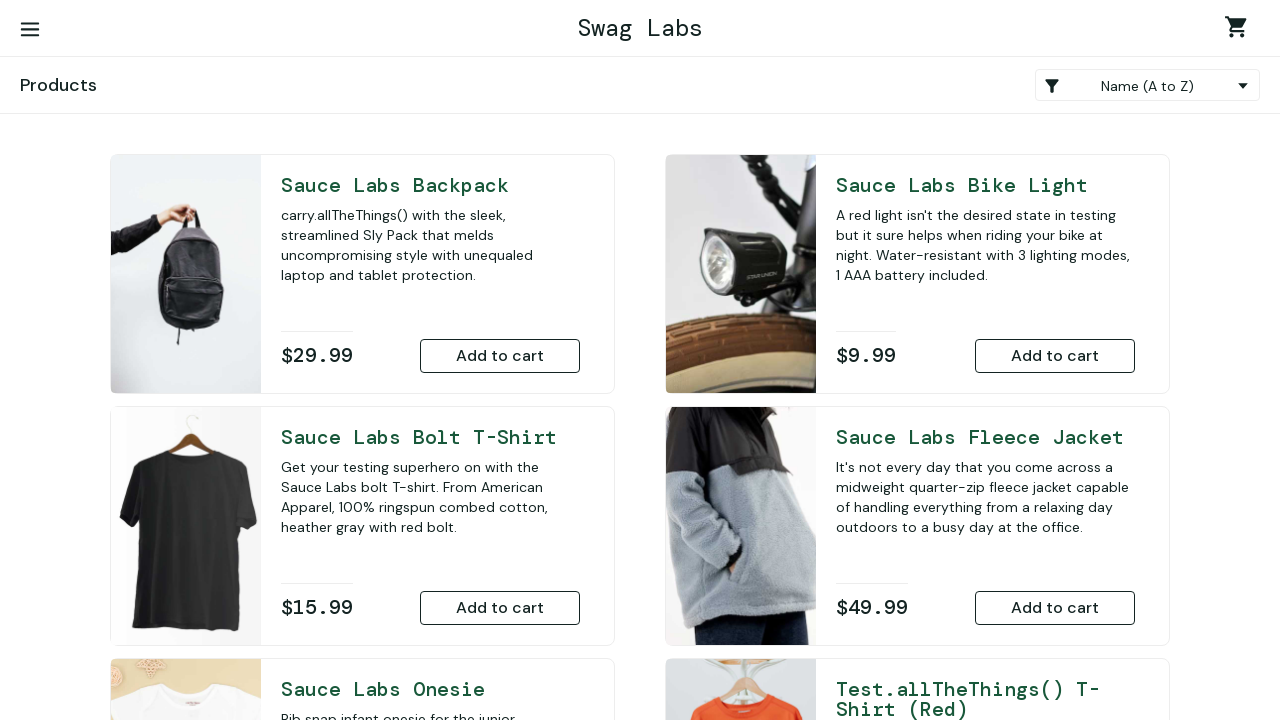

Added Sauce Labs Backpack to cart at (500, 356) on [data-test='add-to-cart-sauce-labs-backpack']
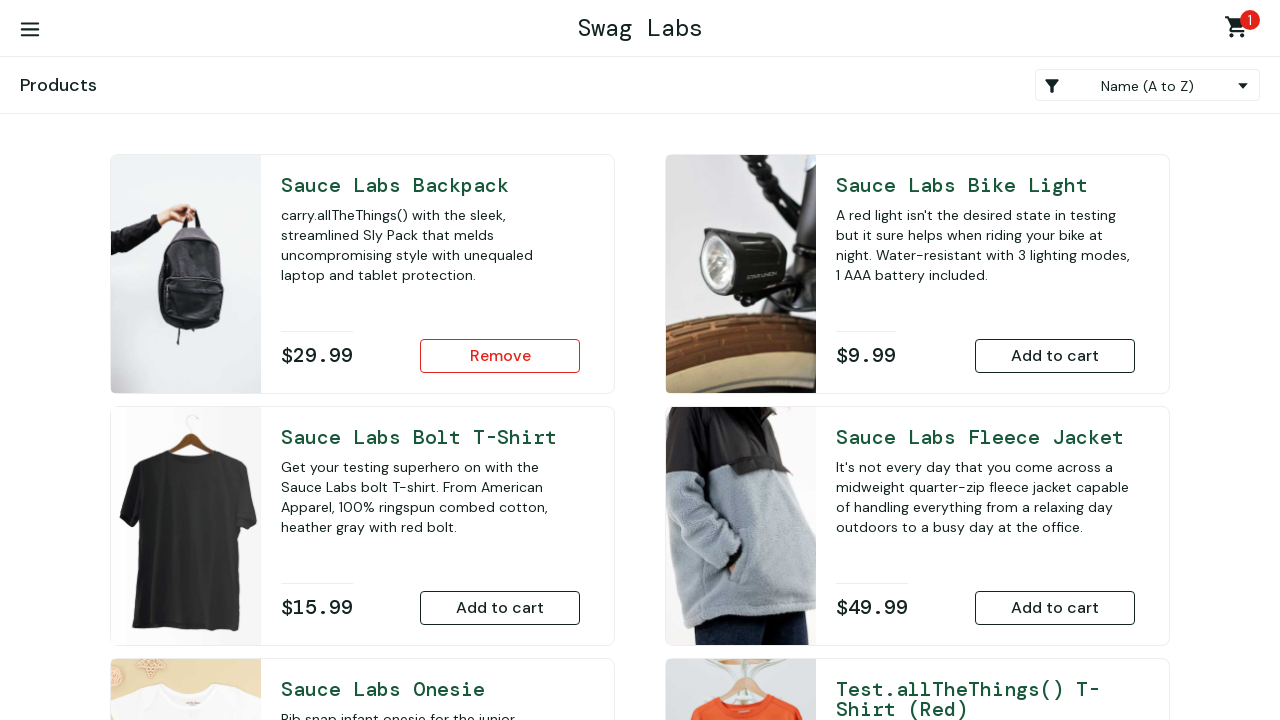

Added Sauce Labs Bike Light to cart at (1055, 356) on [data-test='add-to-cart-sauce-labs-bike-light']
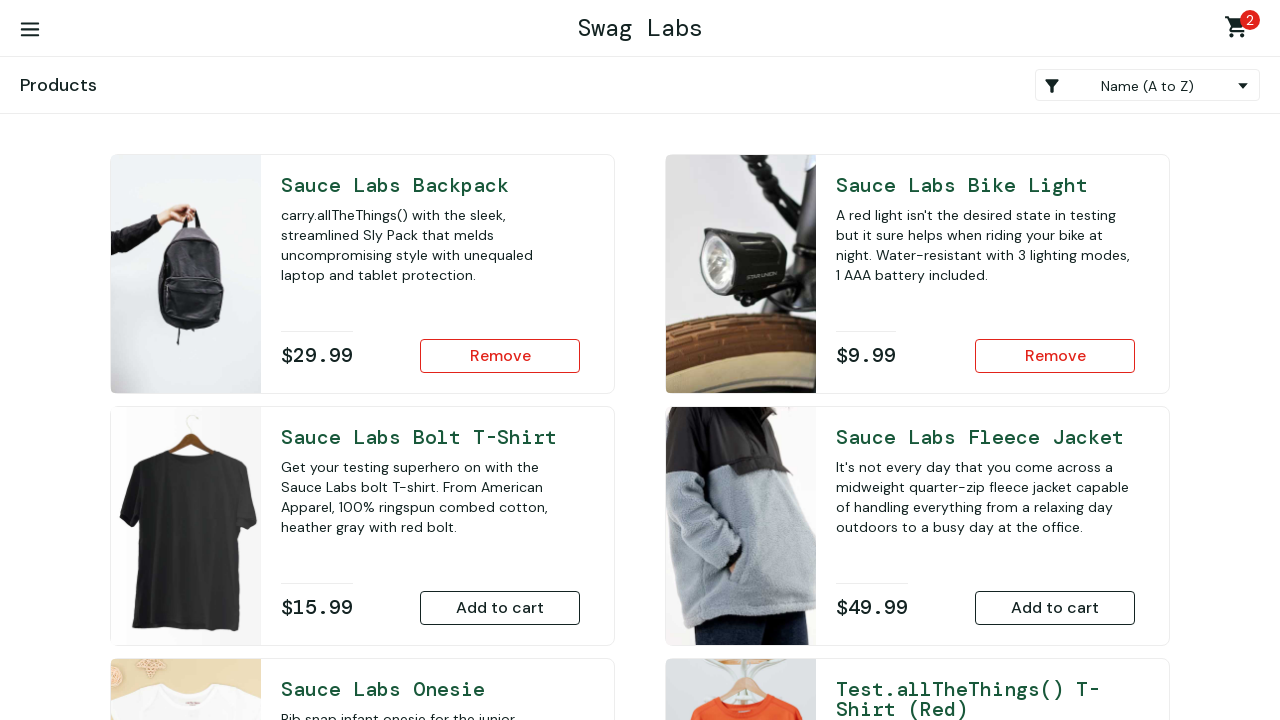

Clicked shopping cart with 2 items at (1240, 30) on a:has-text('2')
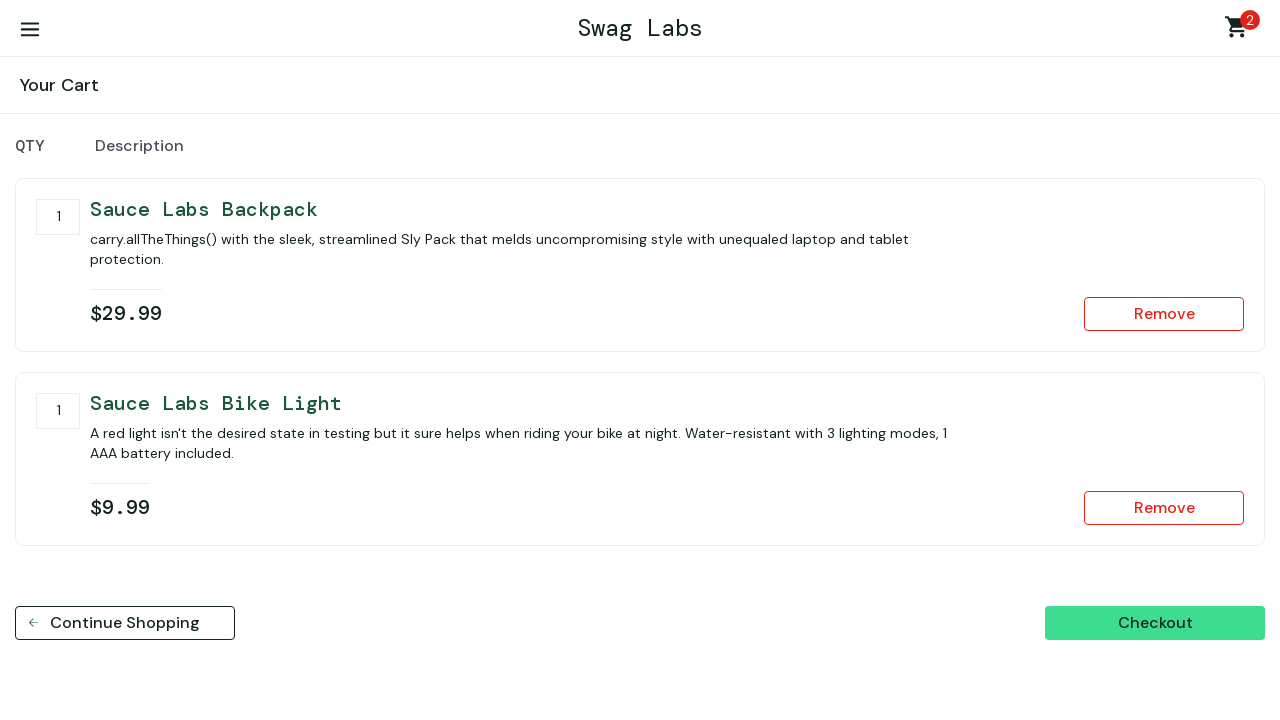

Clicked checkout button at (1155, 623) on [data-test='checkout']
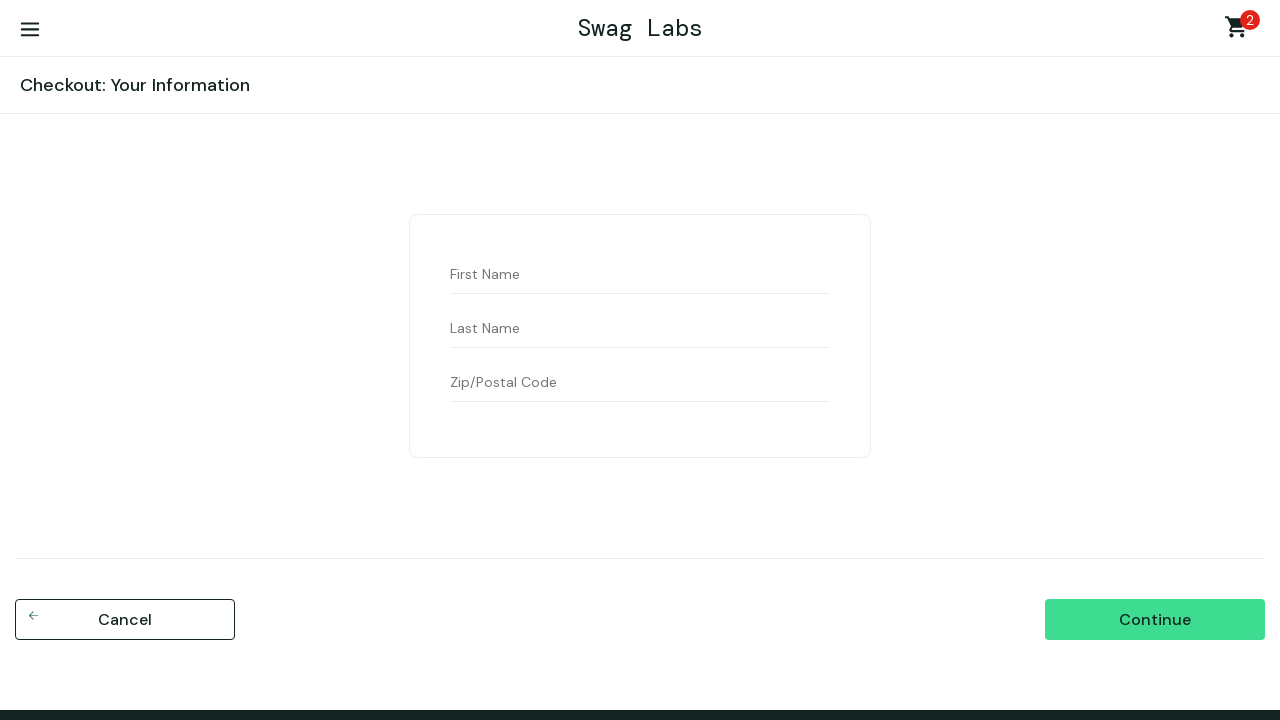

Filled first name field with 'John' on [data-test='firstName']
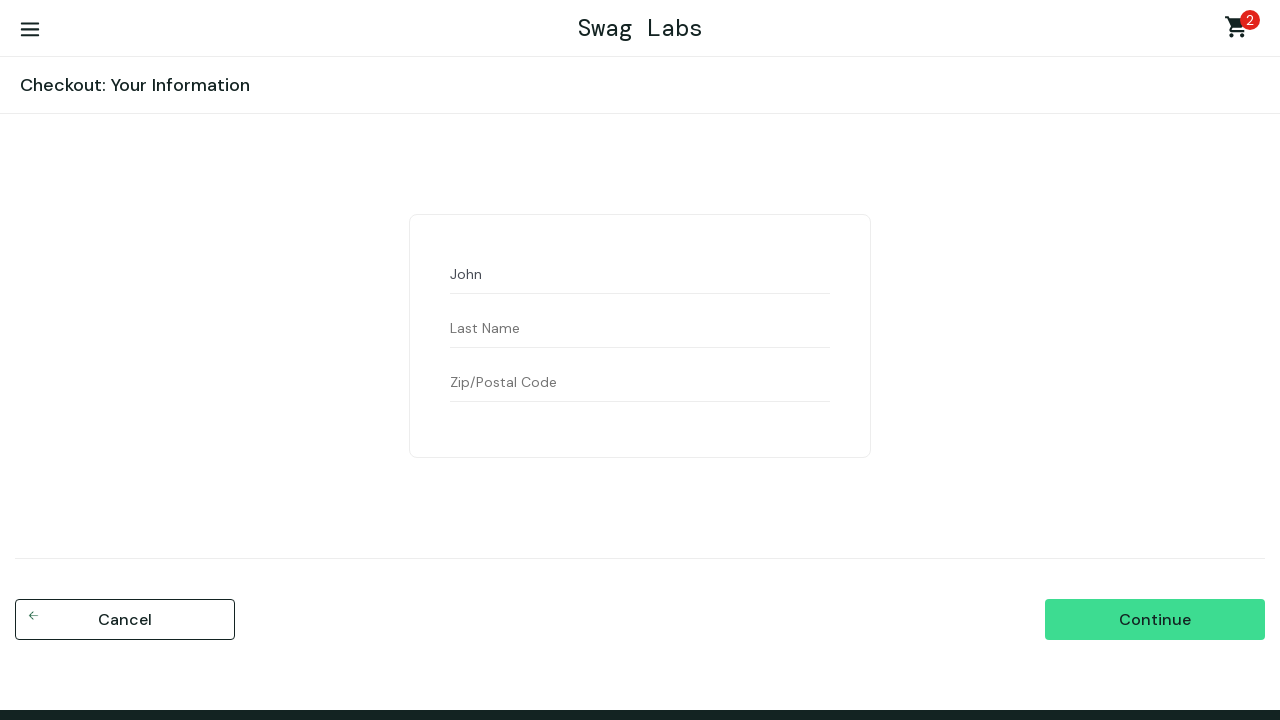

Filled last name field with 'Smith' on [data-test='lastName']
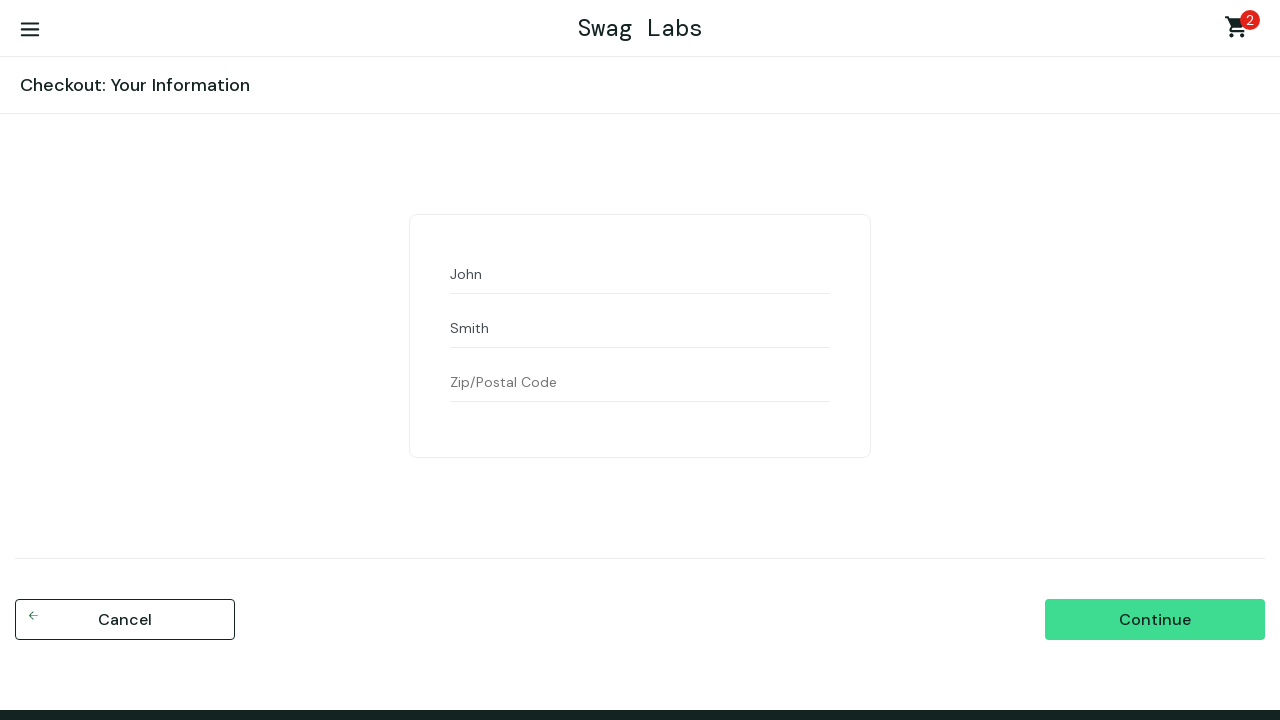

Filled postal code field with '12345' on [data-test='postalCode']
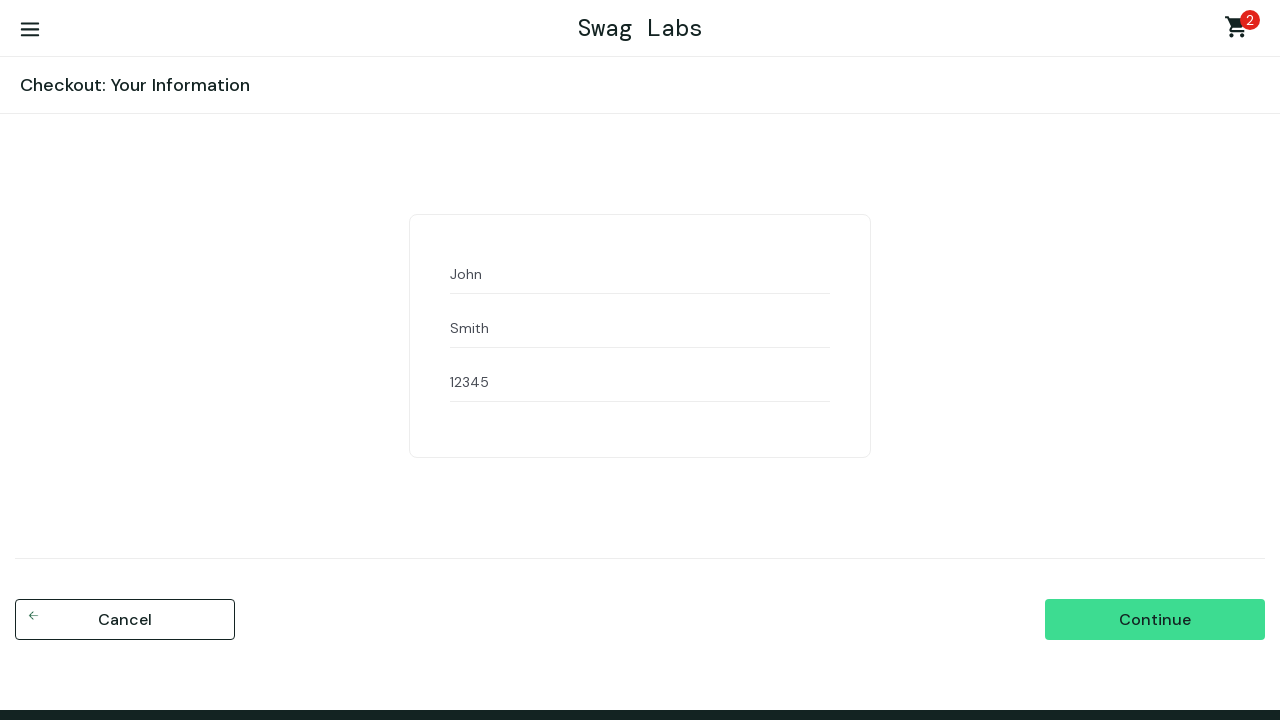

Clicked continue button to proceed to checkout overview at (1155, 620) on [data-test='continue']
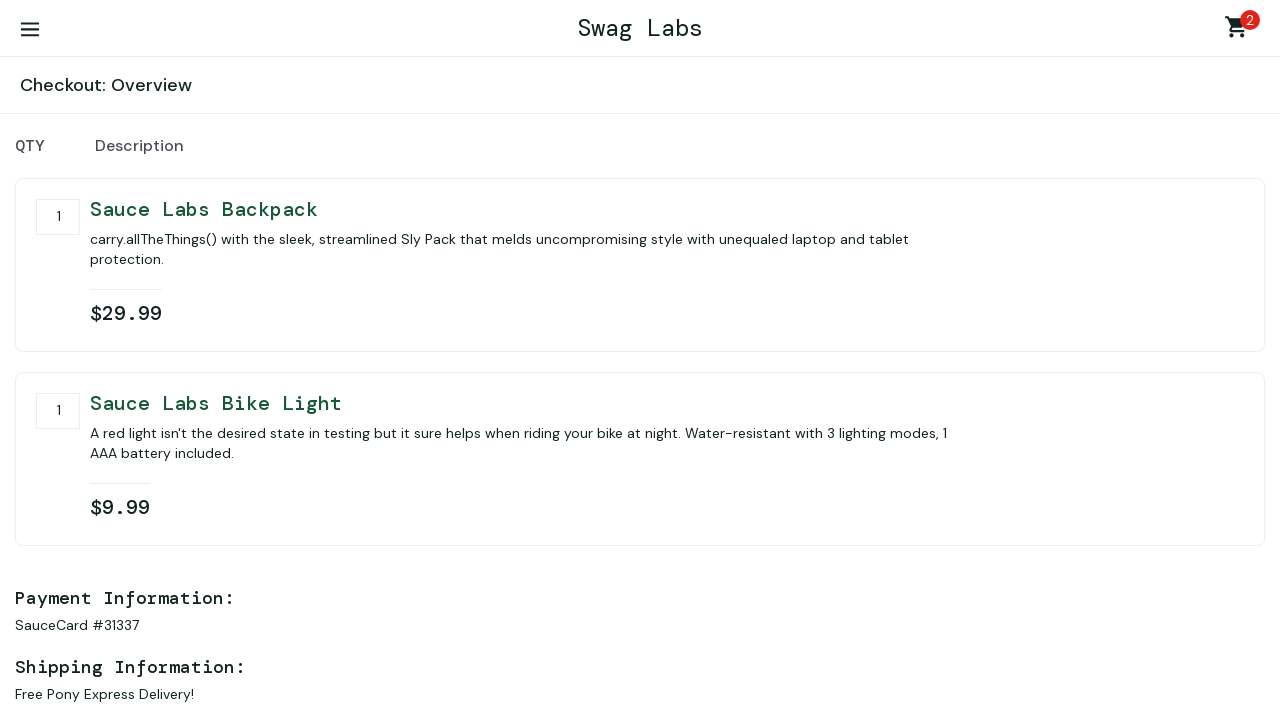

Delivery information summary label is visible
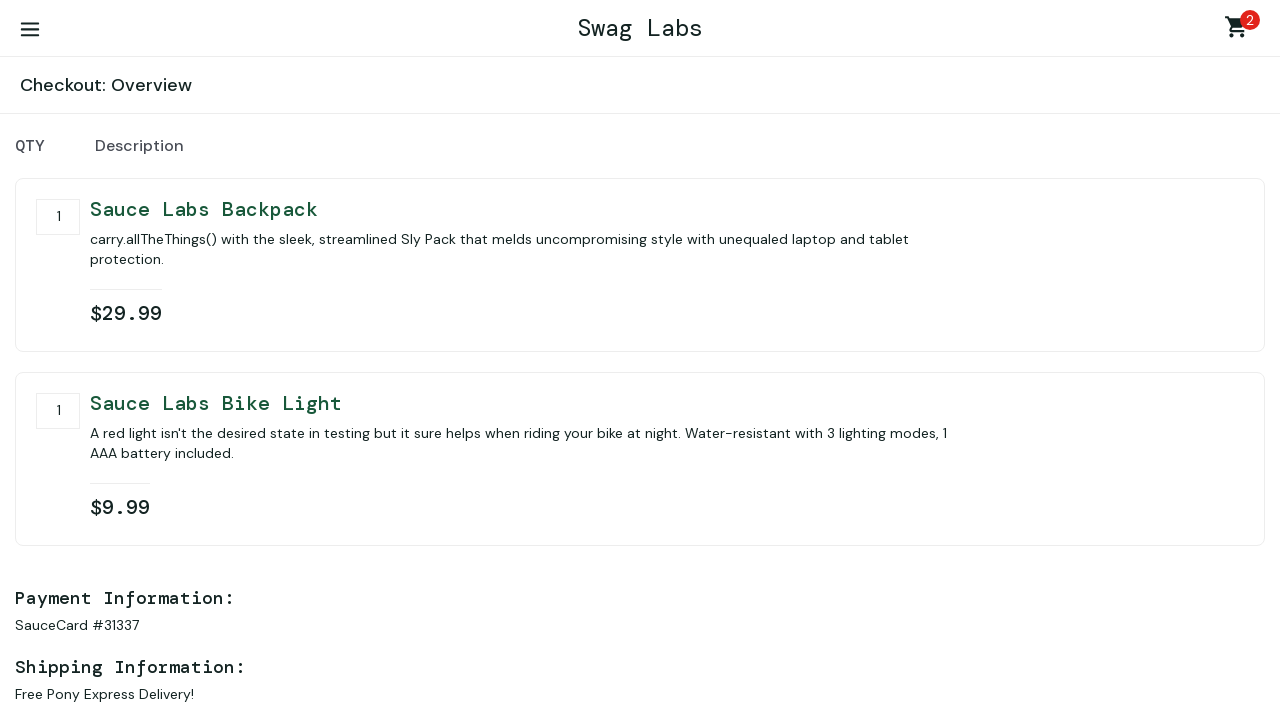

Tax information summary label is visible
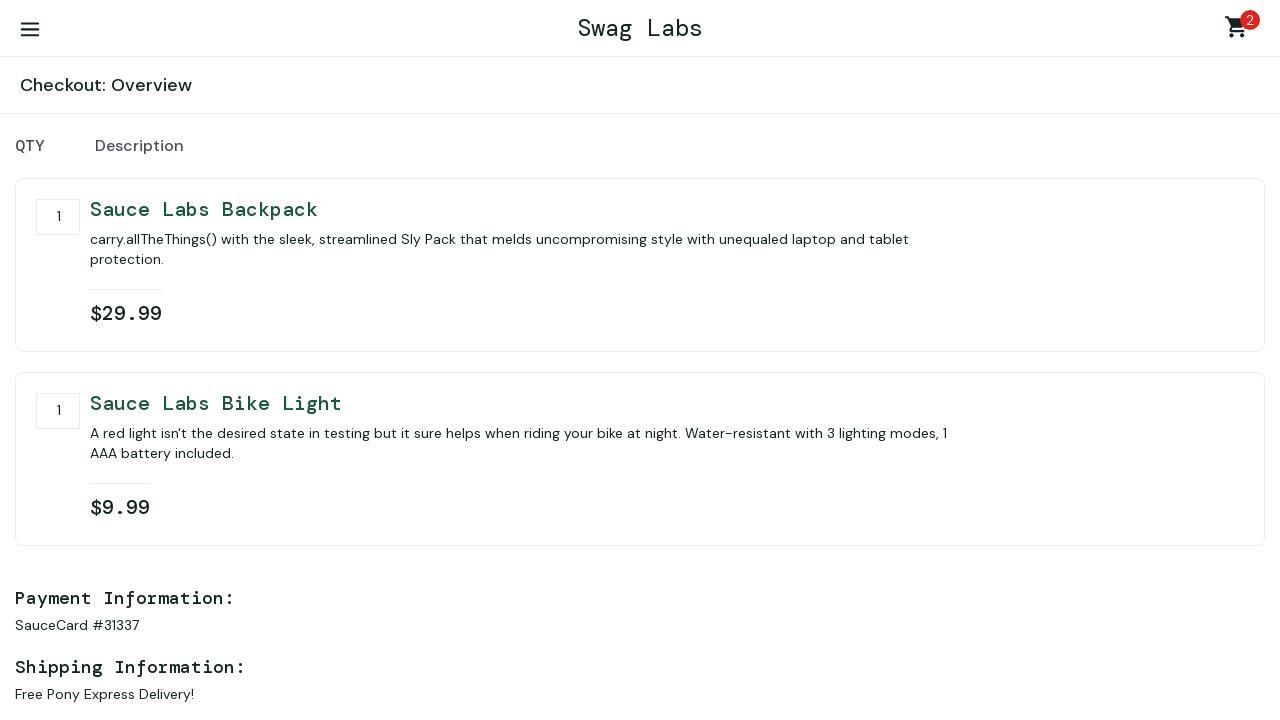

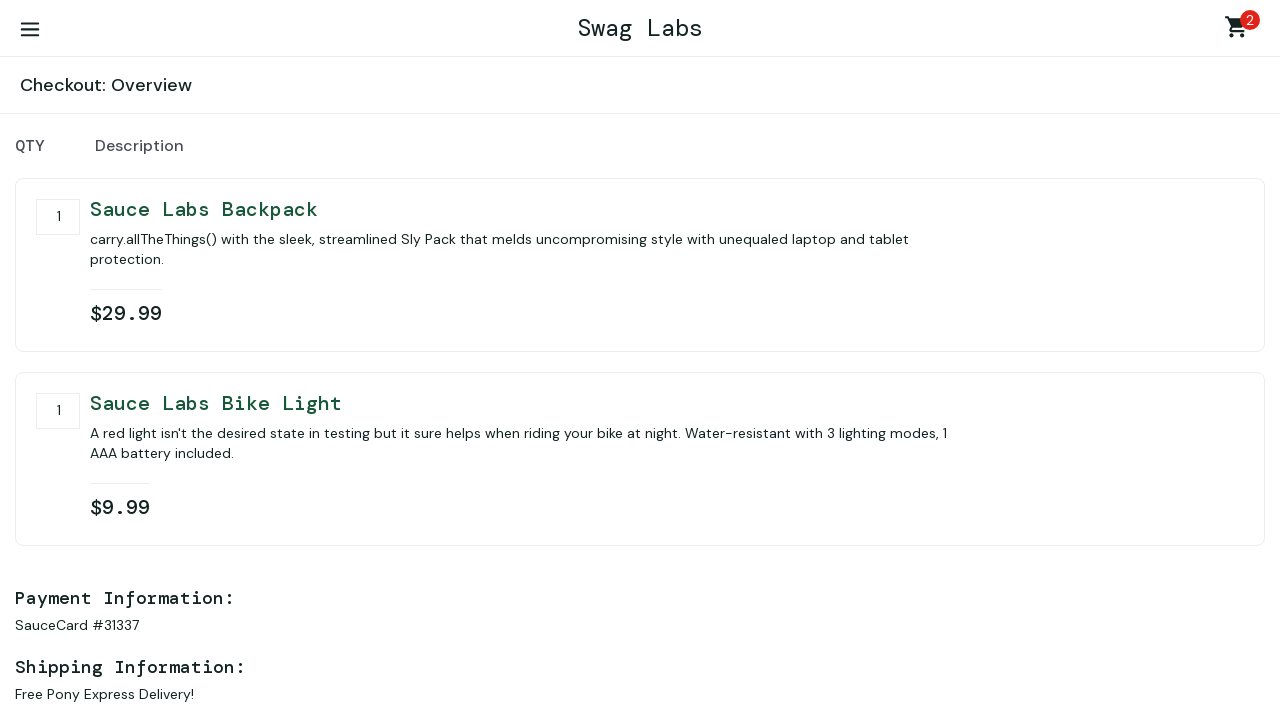